Tests card payment form with test card number "4000000000000051", fills form details, submits, and verifies Info status

Starting URL: https://sandbox.cardpay.com/MI/cardpayment2.html?orderXml=PE9SREVSIFdBTExFVF9JRD0nODI5OScgT1JERVJfTlVNQkVSPSc0NTgyMTEnIEFNT1VOVD0nMjkxLjg2JyBDVVJSRU5DWT0nRVVSJyAgRU1BSUw9J2N1c3RvbWVyQGV4YW1wbGUuY29tJz4KPEFERFJFU1MgQ09VTlRSWT0nVVNBJyBTVEFURT0nTlknIFpJUD0nMTAwMDEnIENJVFk9J05ZJyBTVFJFRVQ9JzY3NyBTVFJFRVQnIFBIT05FPSc4NzY5OTA5MCcgVFlQRT0nQklMTElORycvPgo8L09SREVSPg==&sha512=998150a2b27484b776a1628bfe7505a9cb430f276dfa35b14315c1c8f03381a90490f6608f0dcff789273e05926cd782e1bb941418a9673f43c47595aa7b8b0d

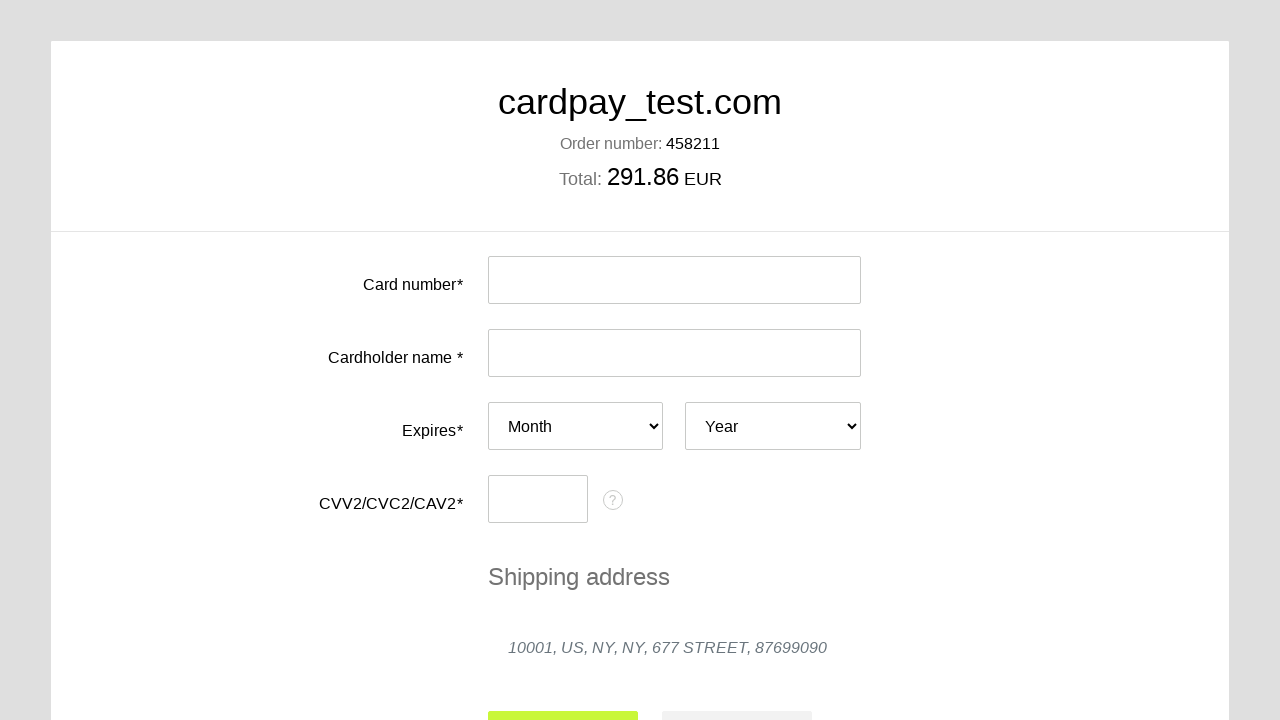

Clicked card number input field at (674, 280) on #input-card-number
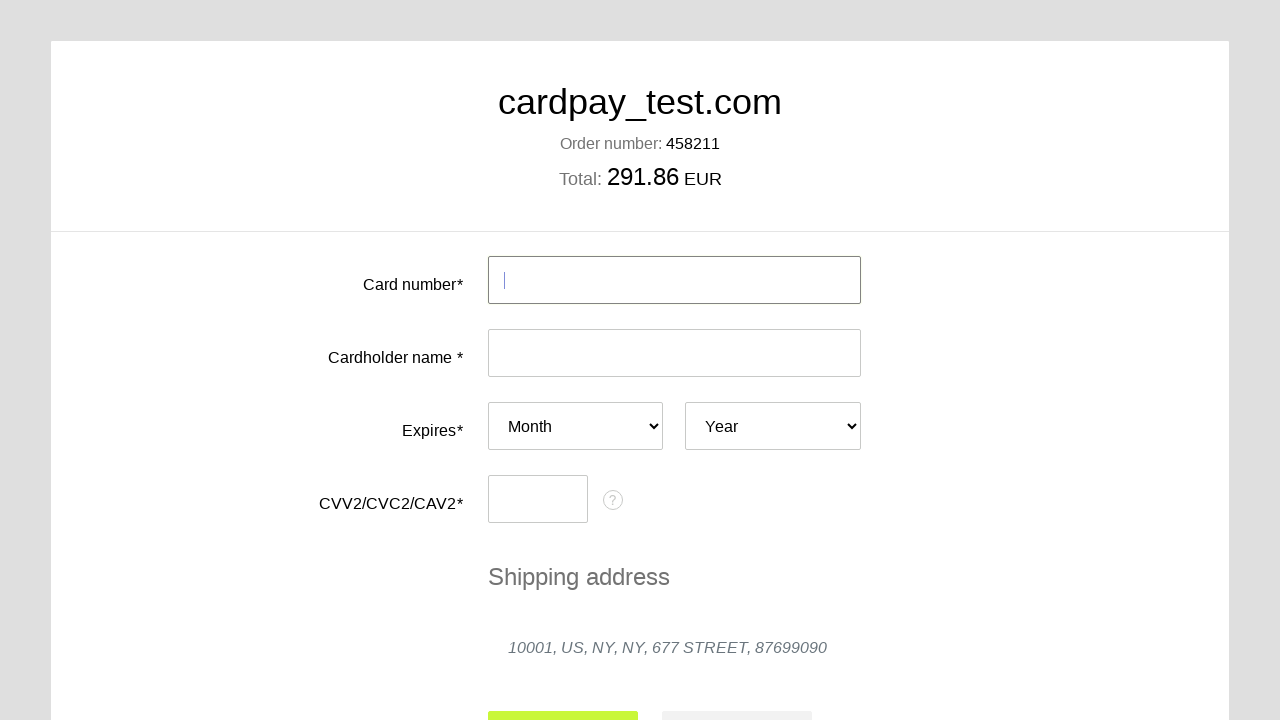

Filled card number field with test card '4000000000000051' on #input-card-number
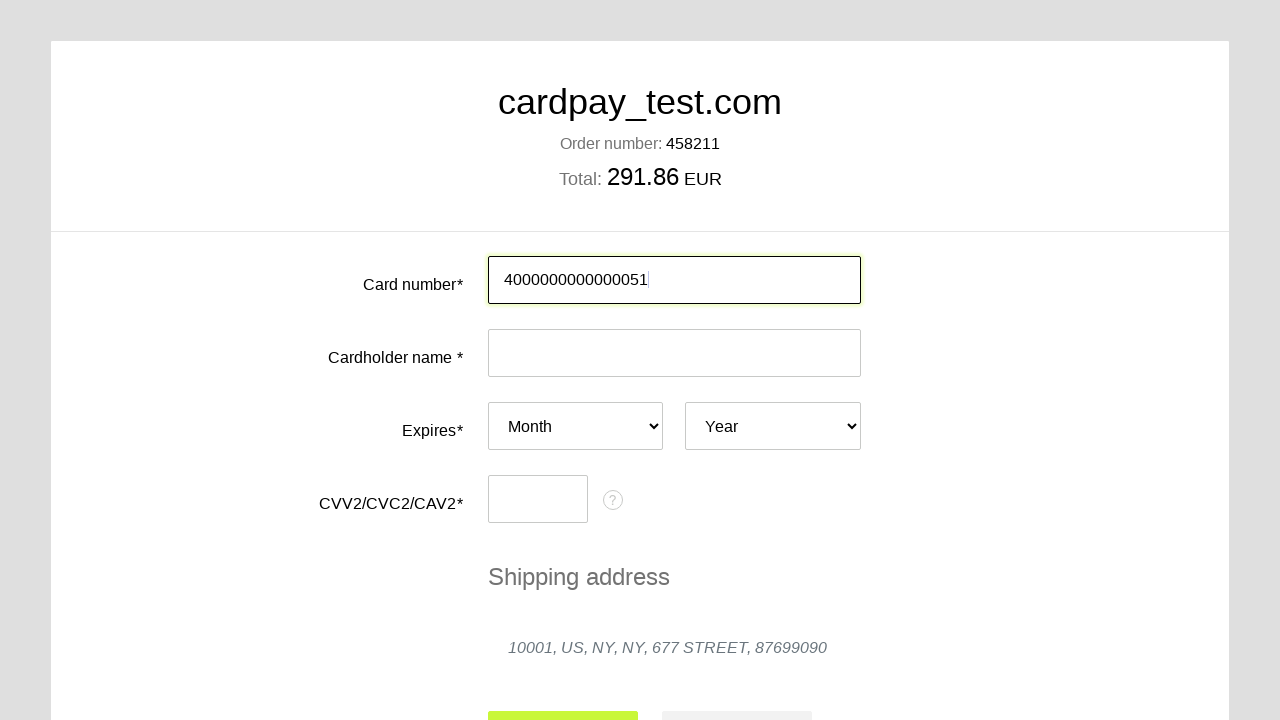

Clicked card holder name input field at (674, 353) on #input-card-holder
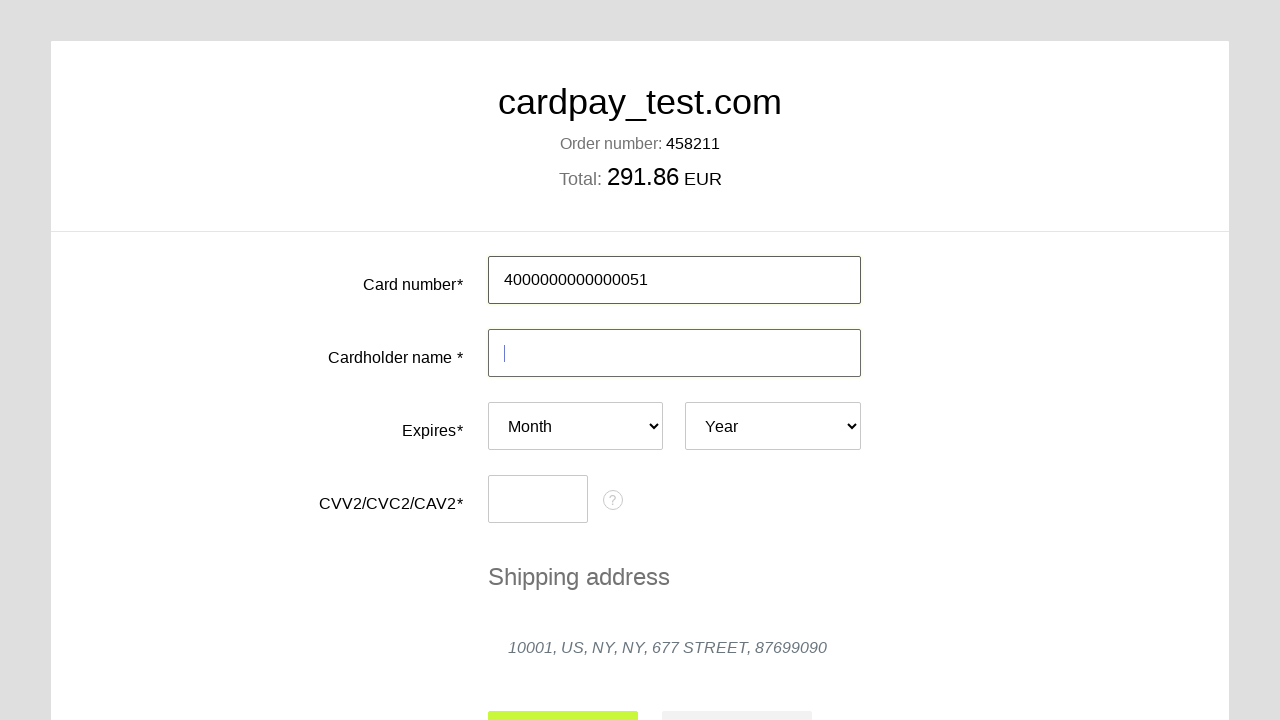

Filled card holder name with 'Oleg' on #input-card-holder
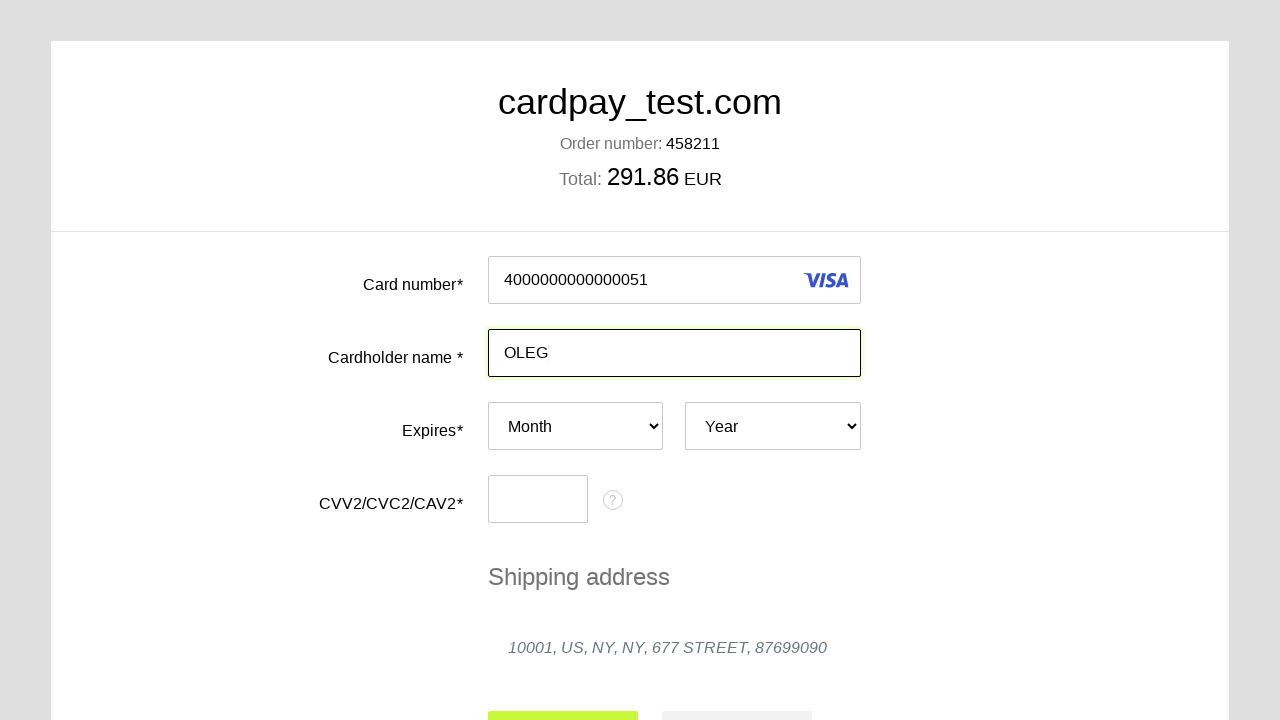

Clicked expiry month dropdown at (576, 426) on #card-expires-month
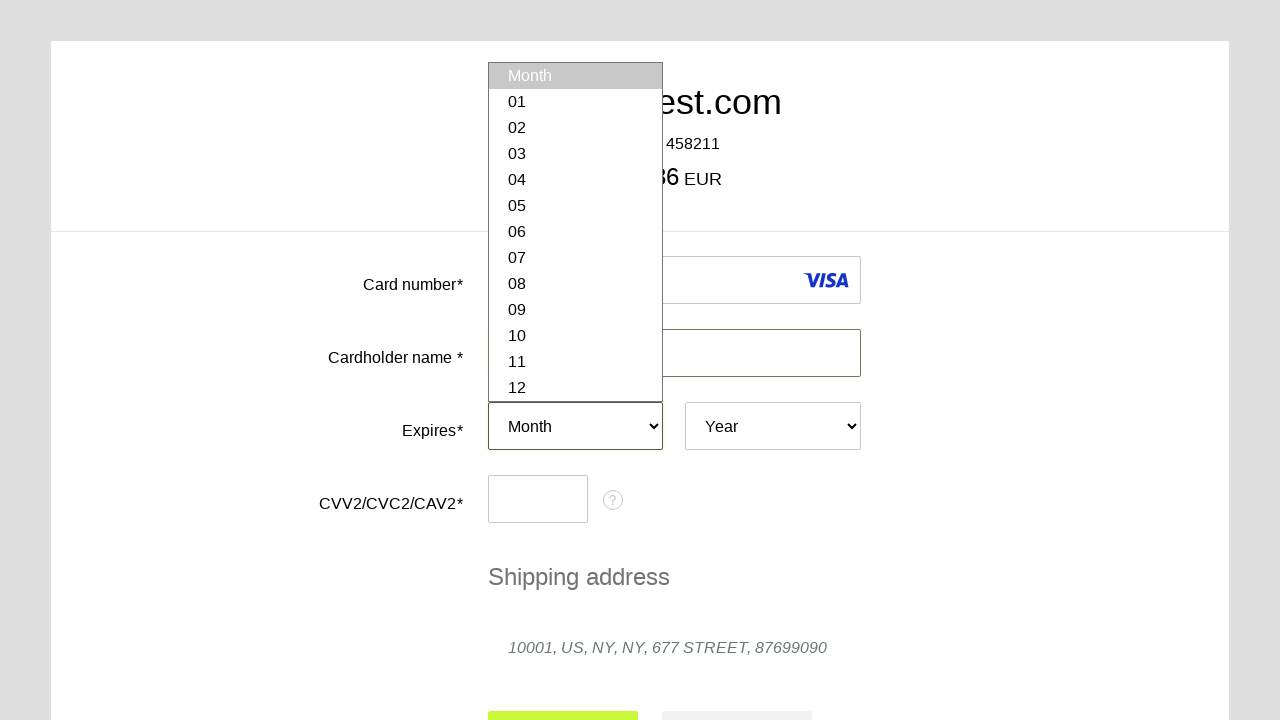

Selected expiry month '04' on #card-expires-month
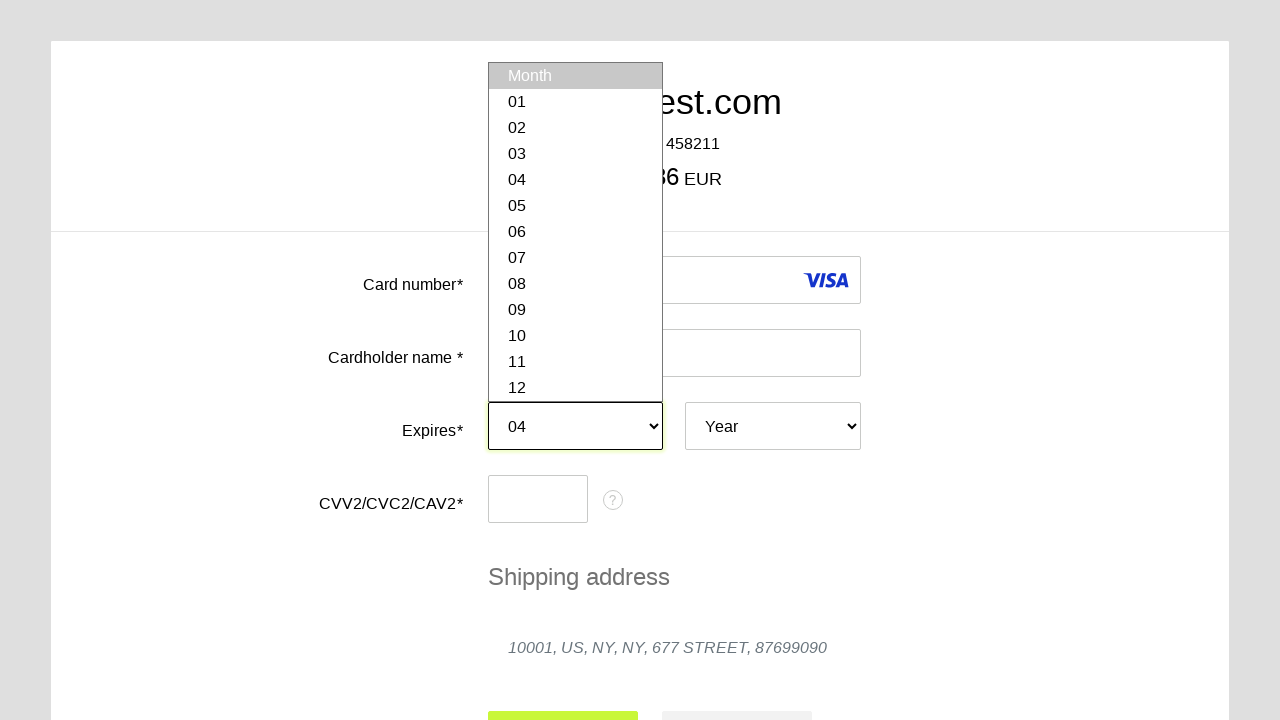

Clicked expiry year dropdown at (773, 426) on #card-expires-year
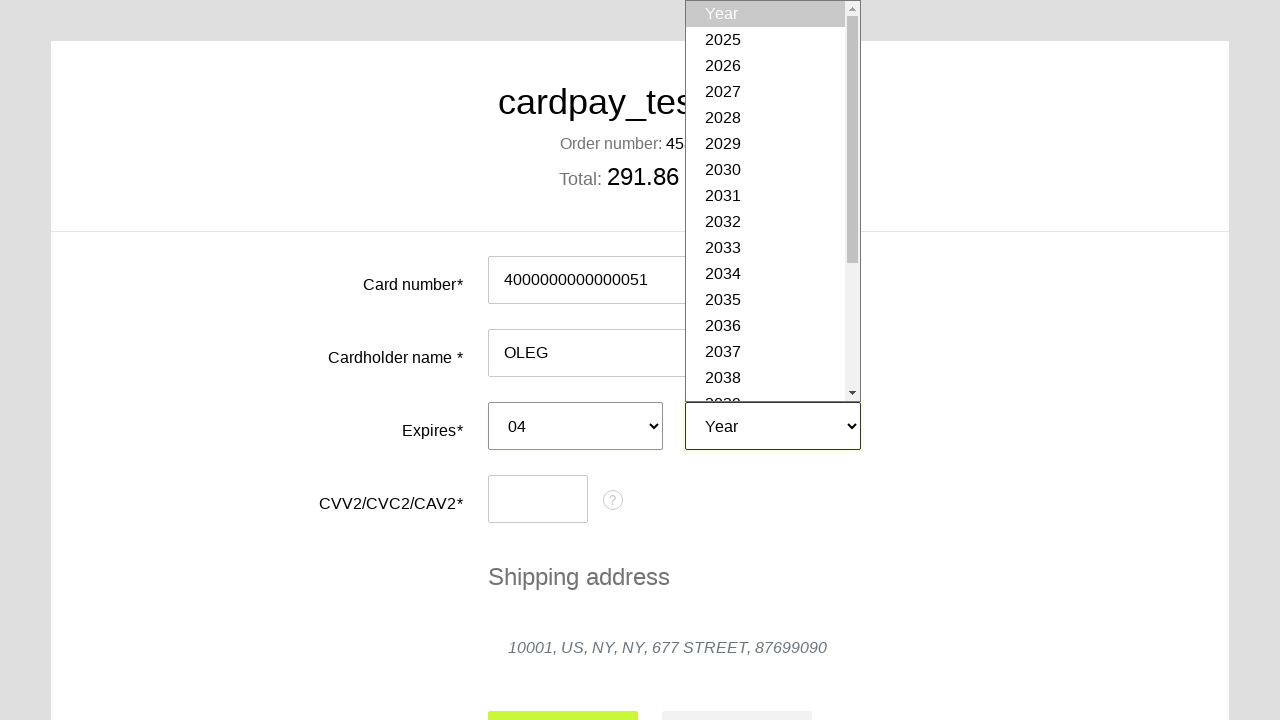

Selected expiry year '2037' on #card-expires-year
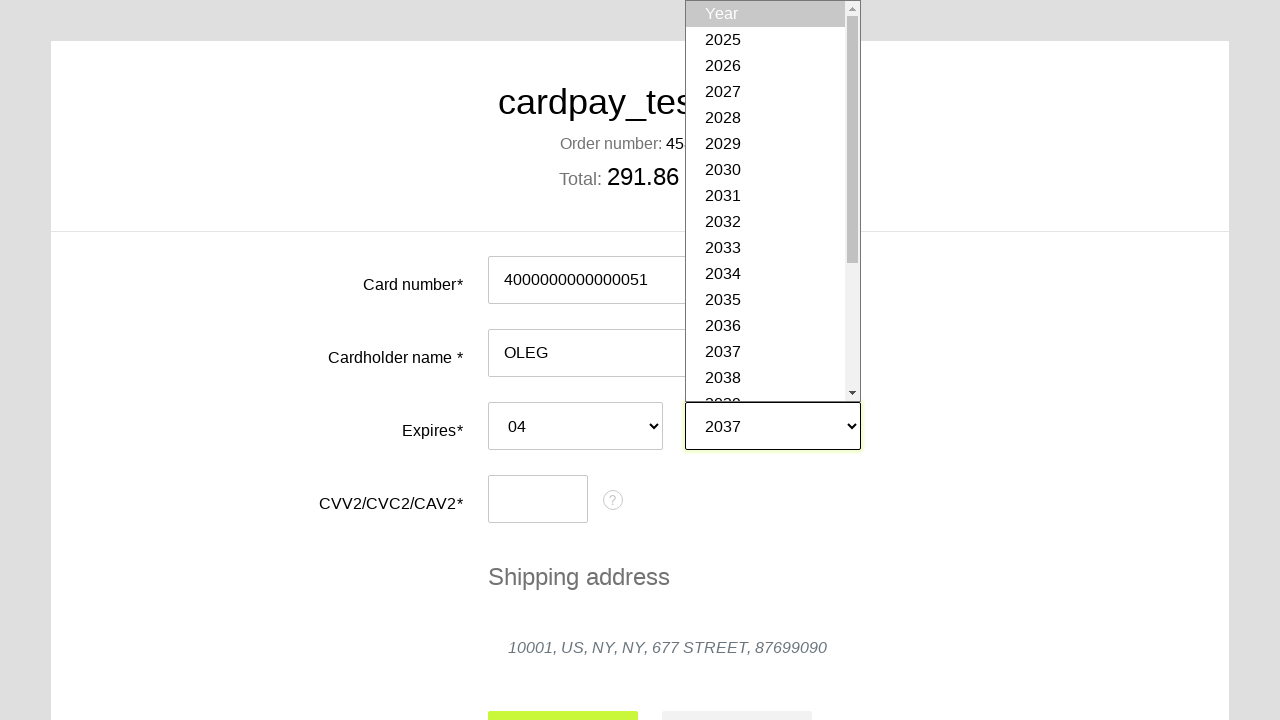

Clicked CVC input field at (538, 499) on #input-card-cvc
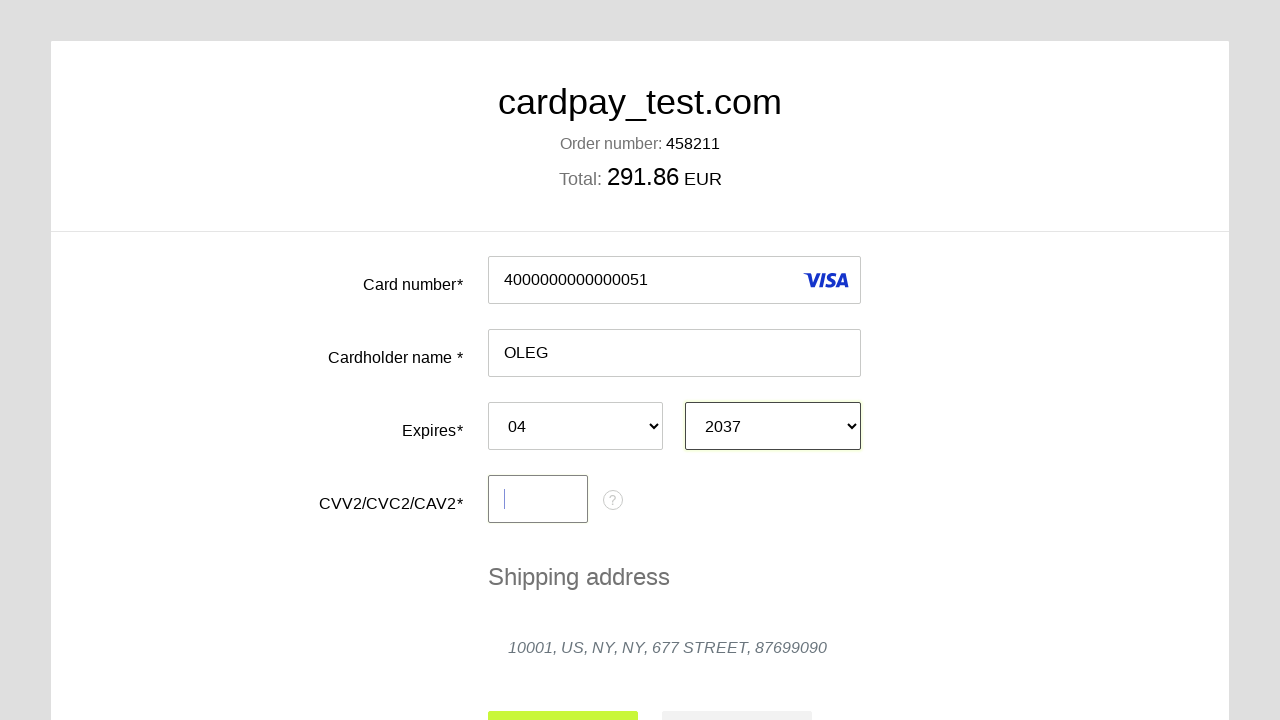

Filled CVC field with '123' on #input-card-cvc
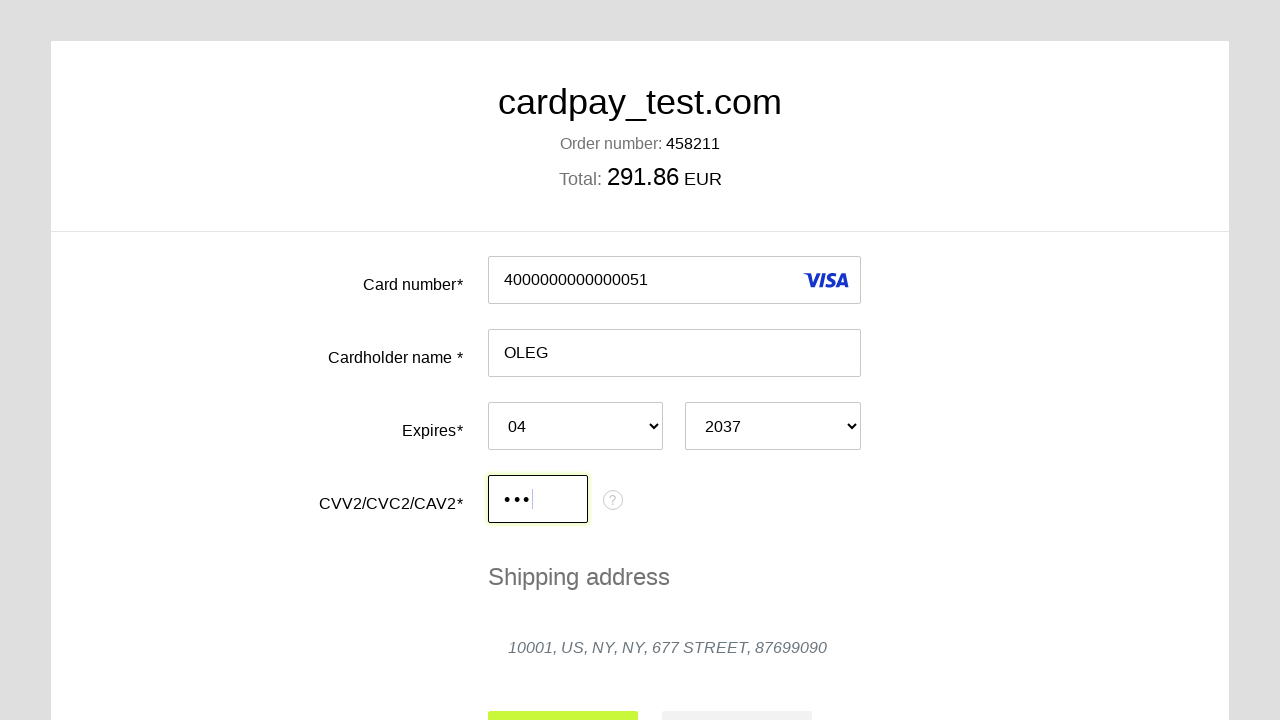

Clicked submit button to process payment at (563, 696) on #action-submit
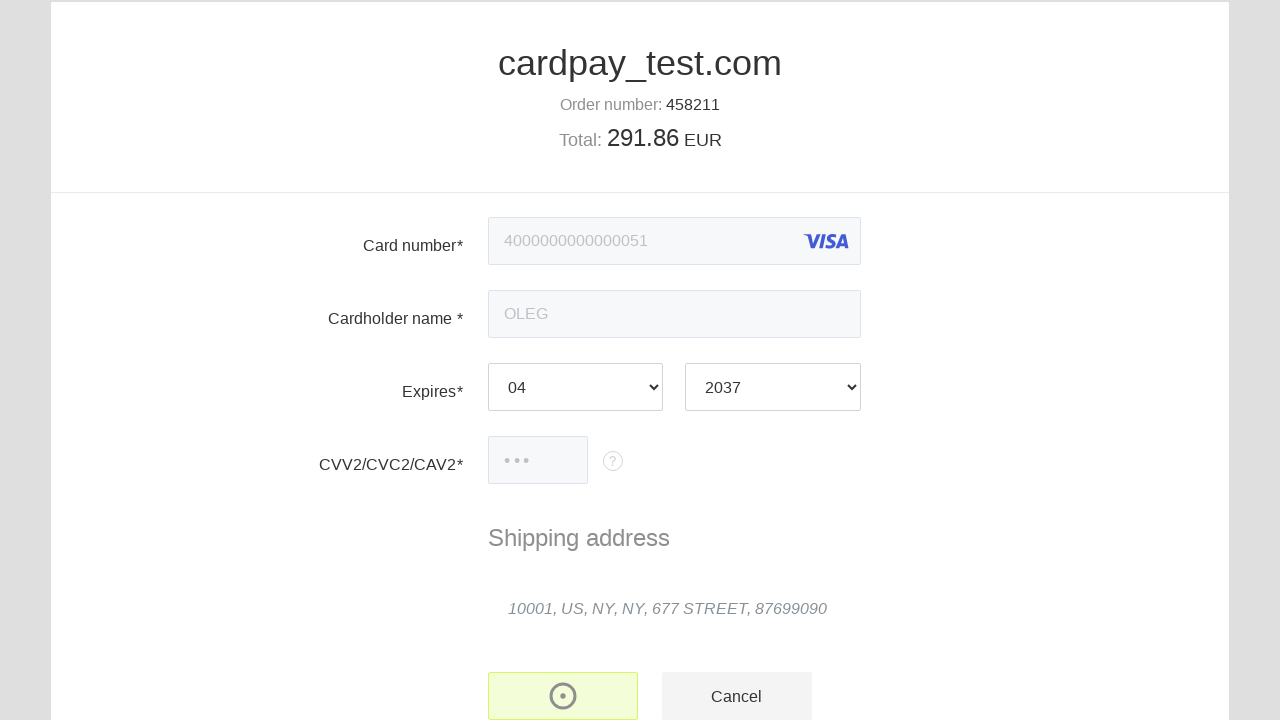

Waited for payment status title to appear - verifying Info status
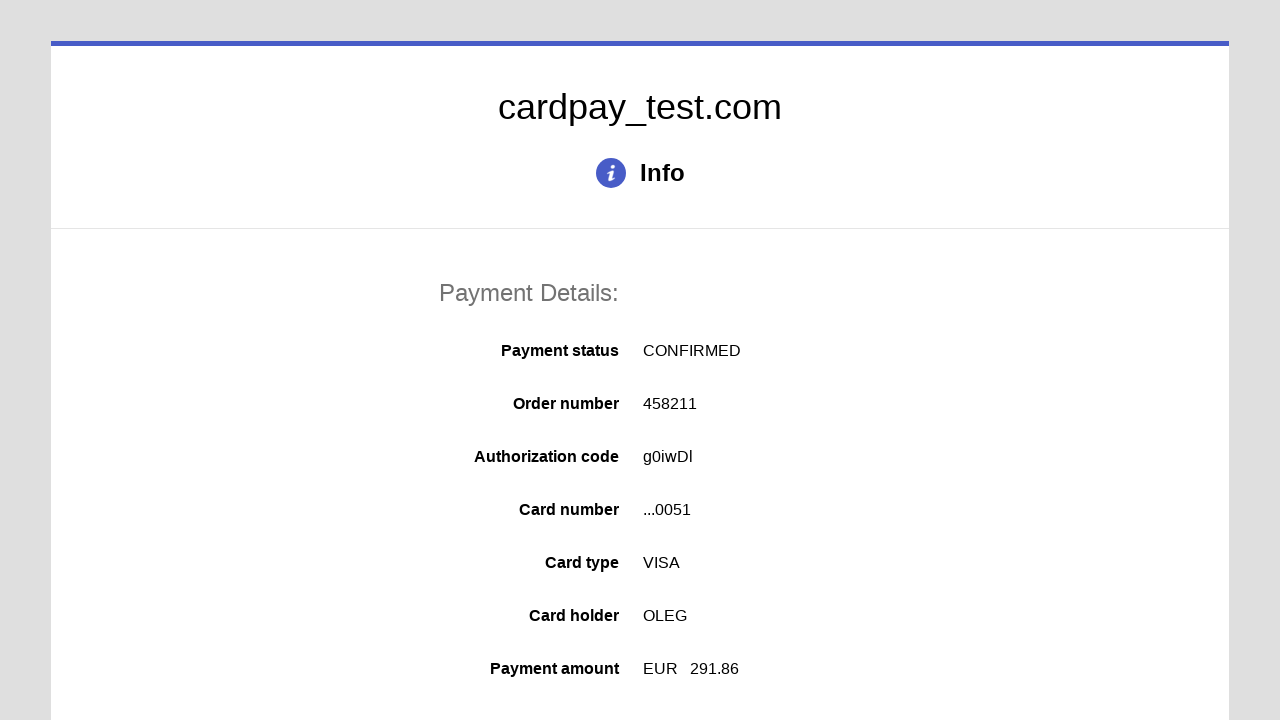

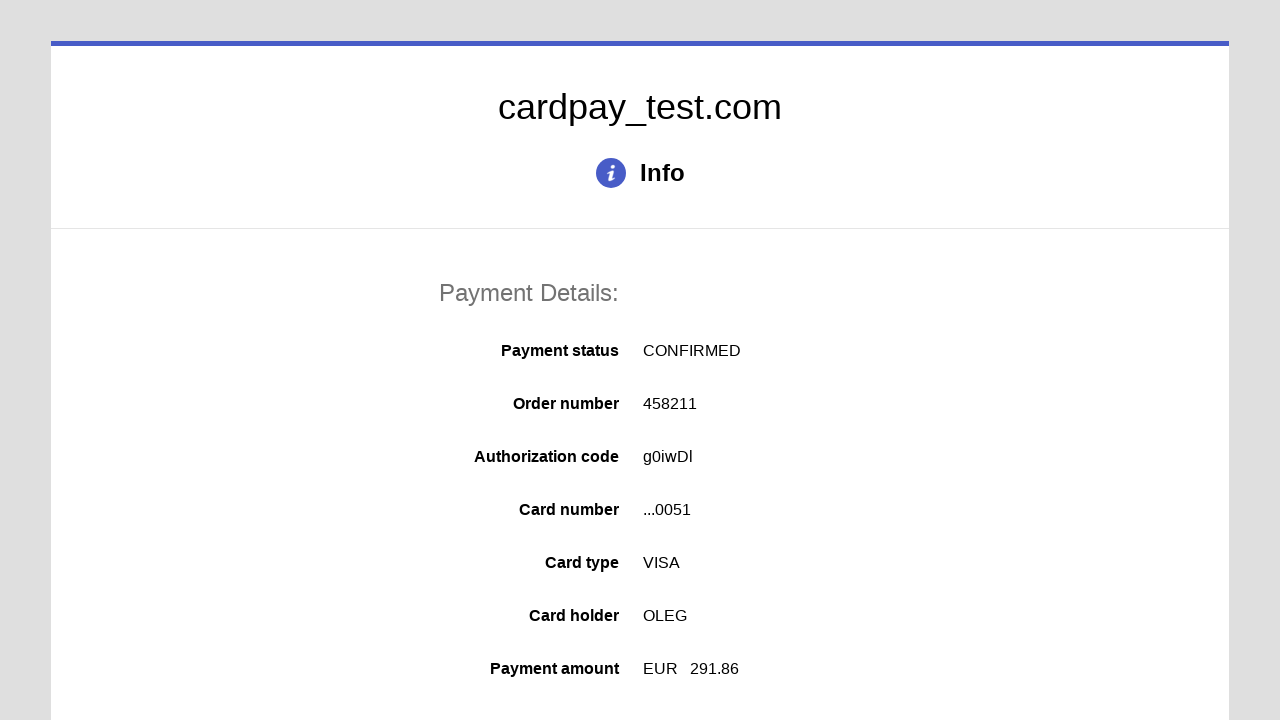